Tests browser tab switching by opening a new tab, navigating to a different URL, and switching between tabs

Starting URL: https://www.tutorialspoint.com/selenium/practice/selenium_automation_practice.php

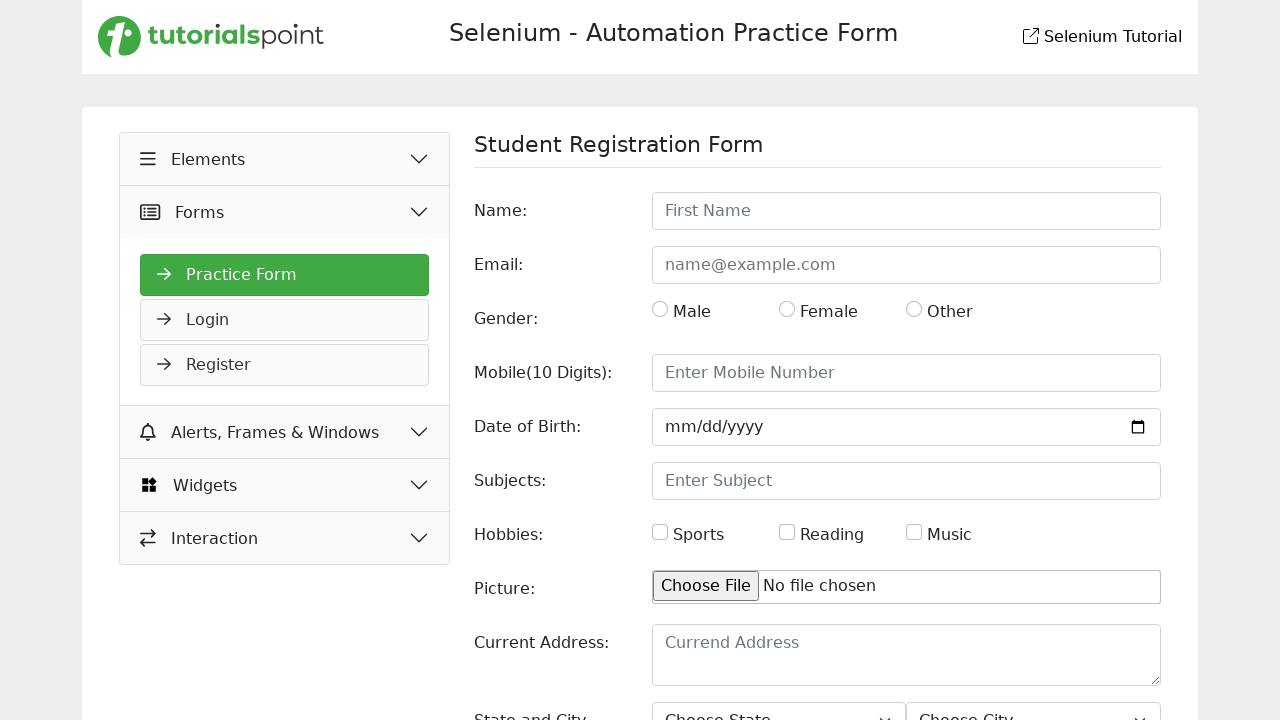

Stored reference to first tab (Selenium practice page)
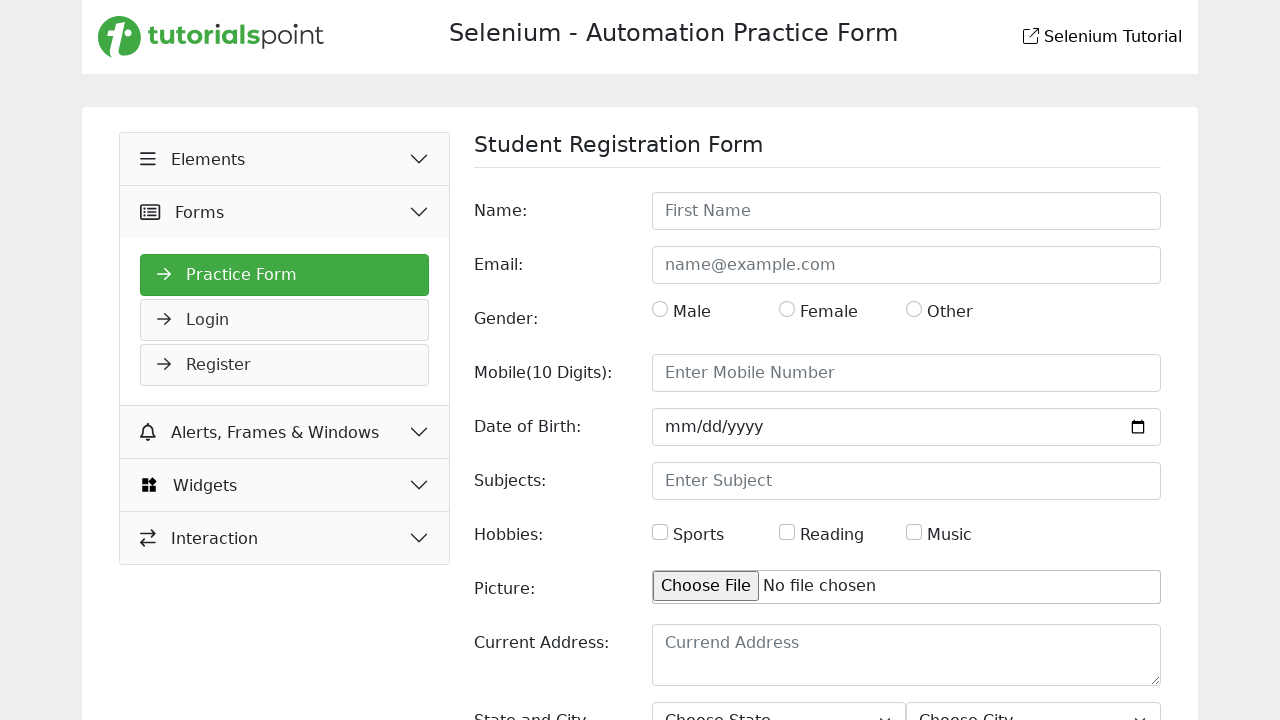

Opened a new browser tab
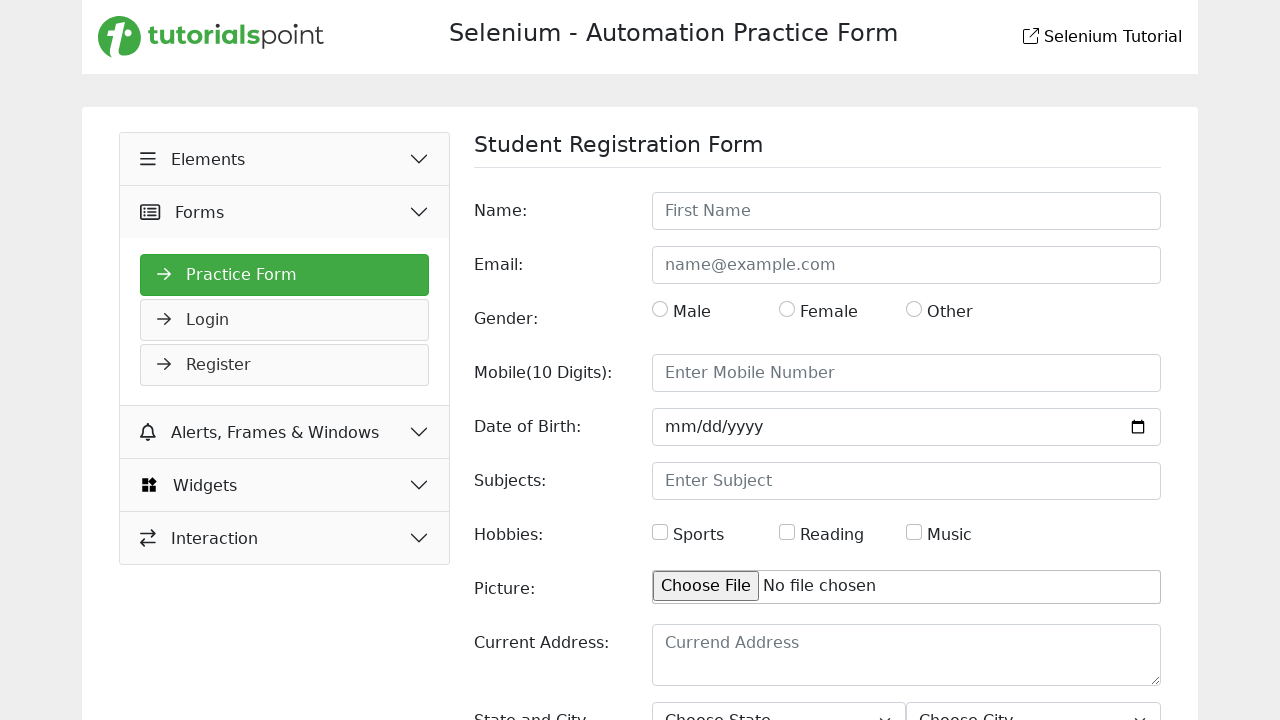

Navigated second tab to Selenium documentation
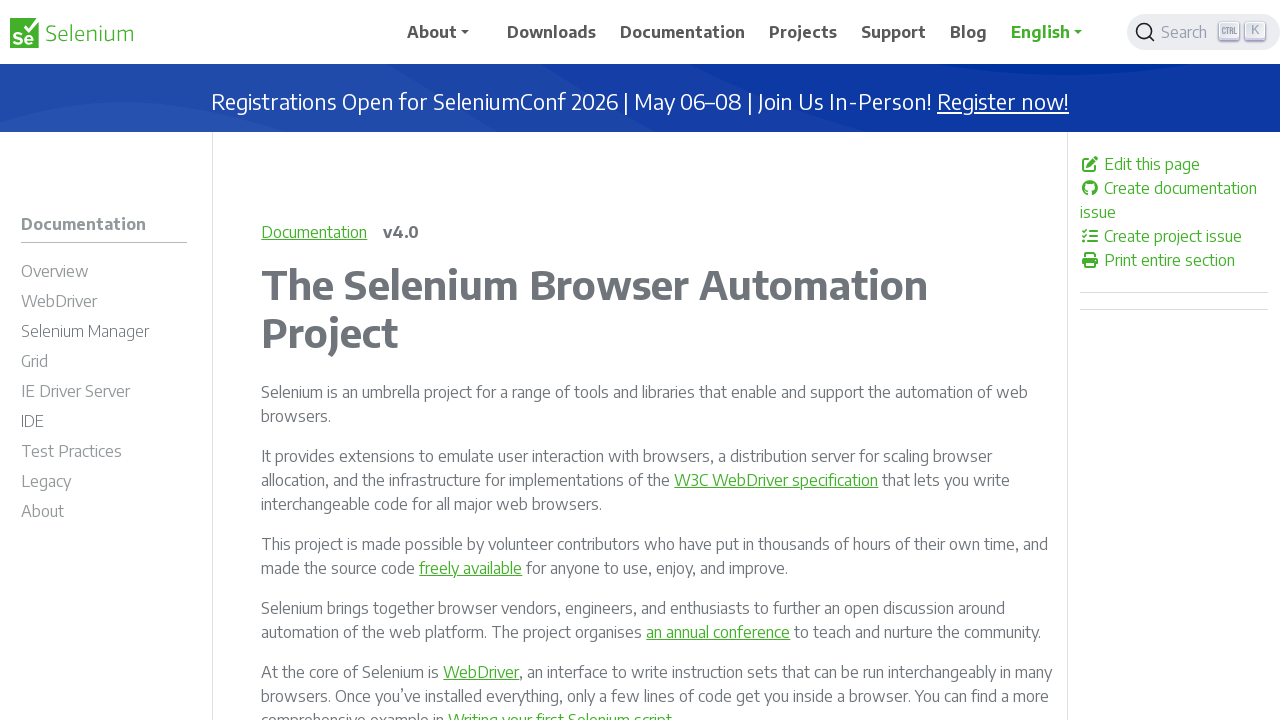

Switched to first tab (Selenium practice page)
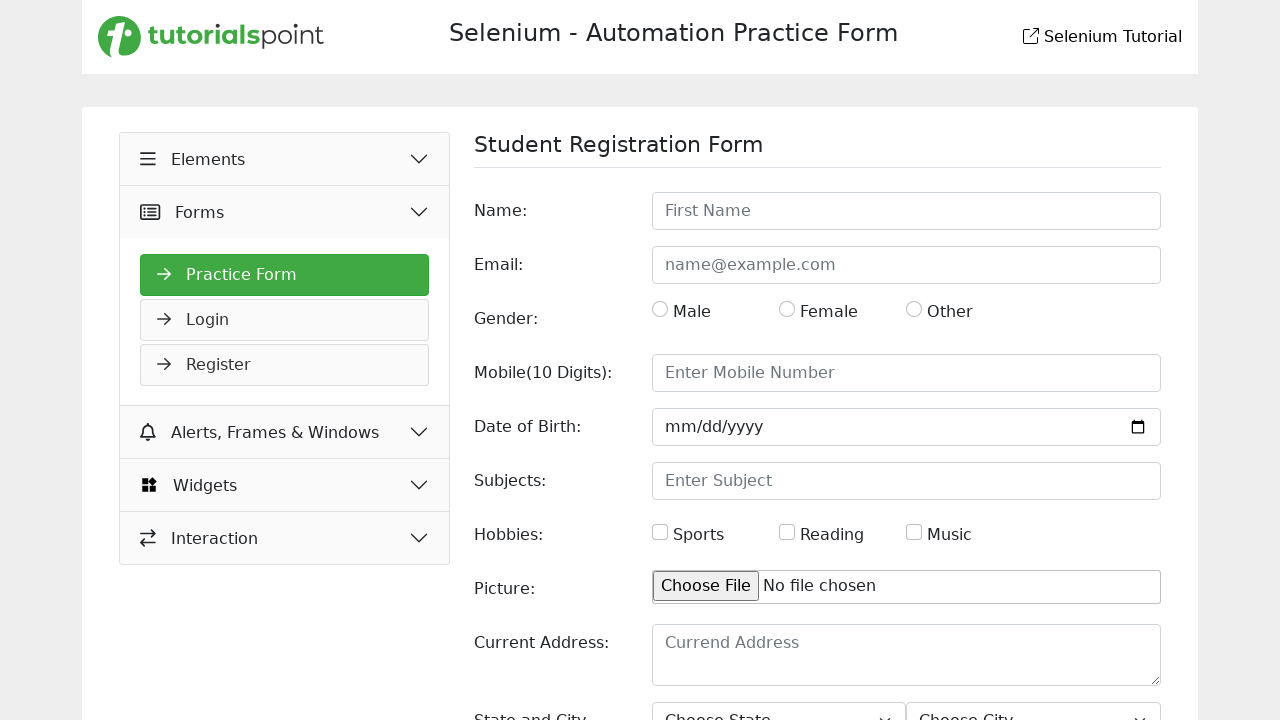

Waited 1 second on first tab
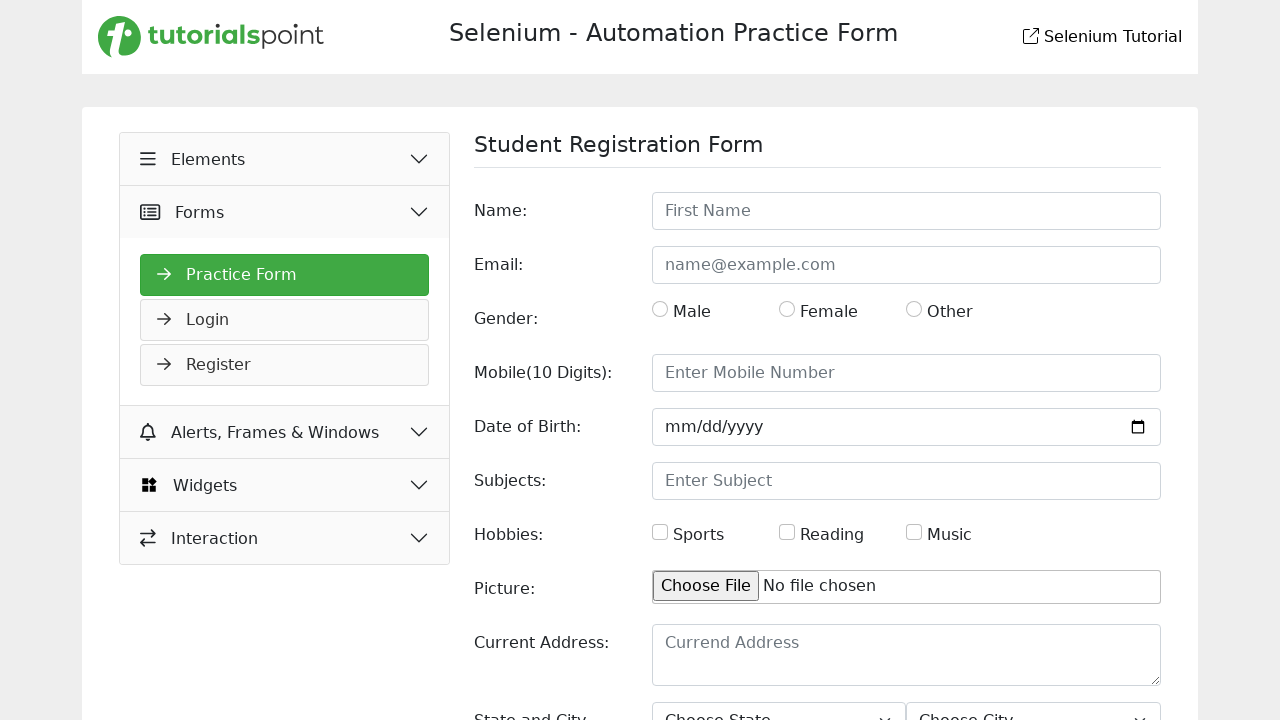

Switched to second tab (Selenium documentation)
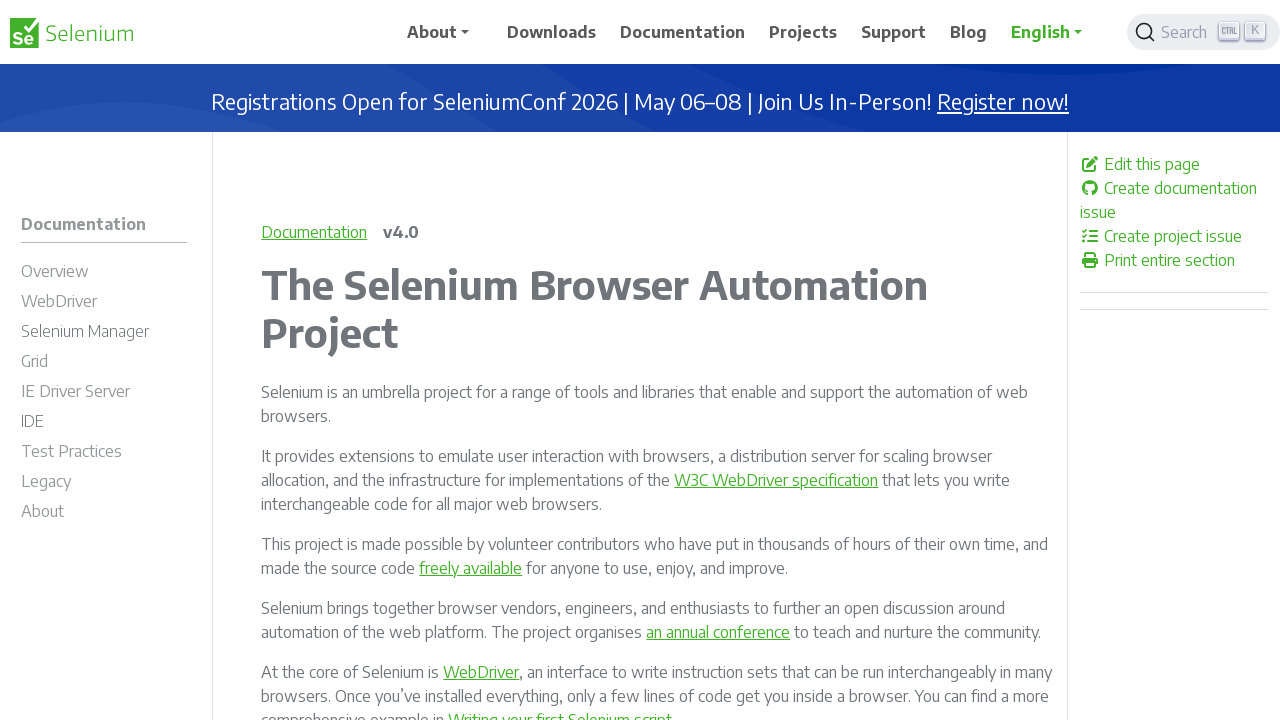

Waited 1 second on second tab
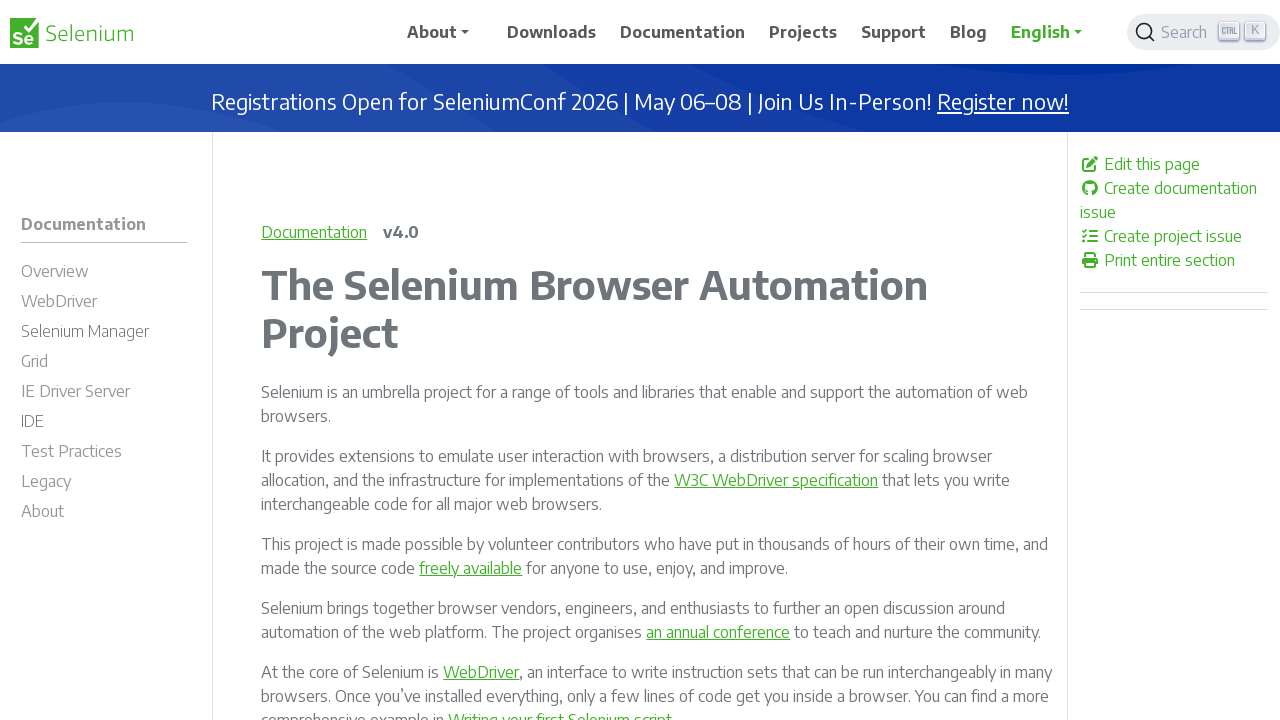

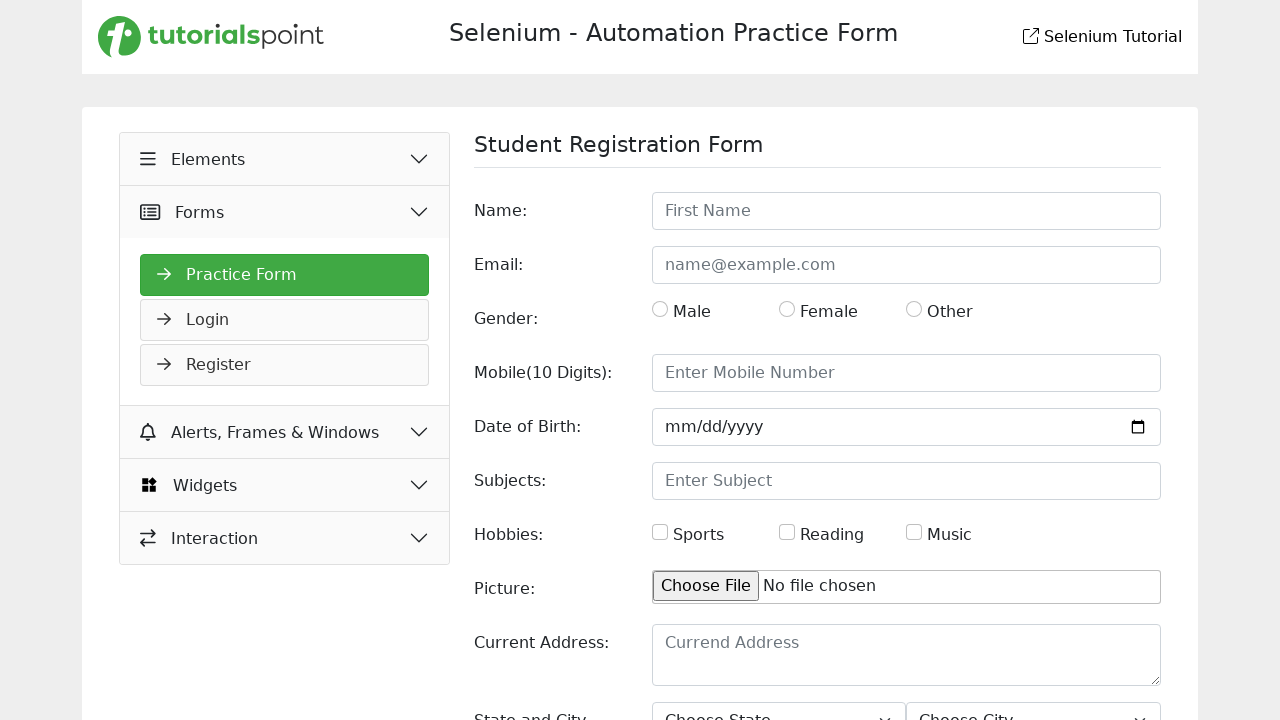